Tests drag-and-drop functionality on jQuery UI demo page by dragging an element into a droppable target area

Starting URL: https://jqueryui.com/droppable/

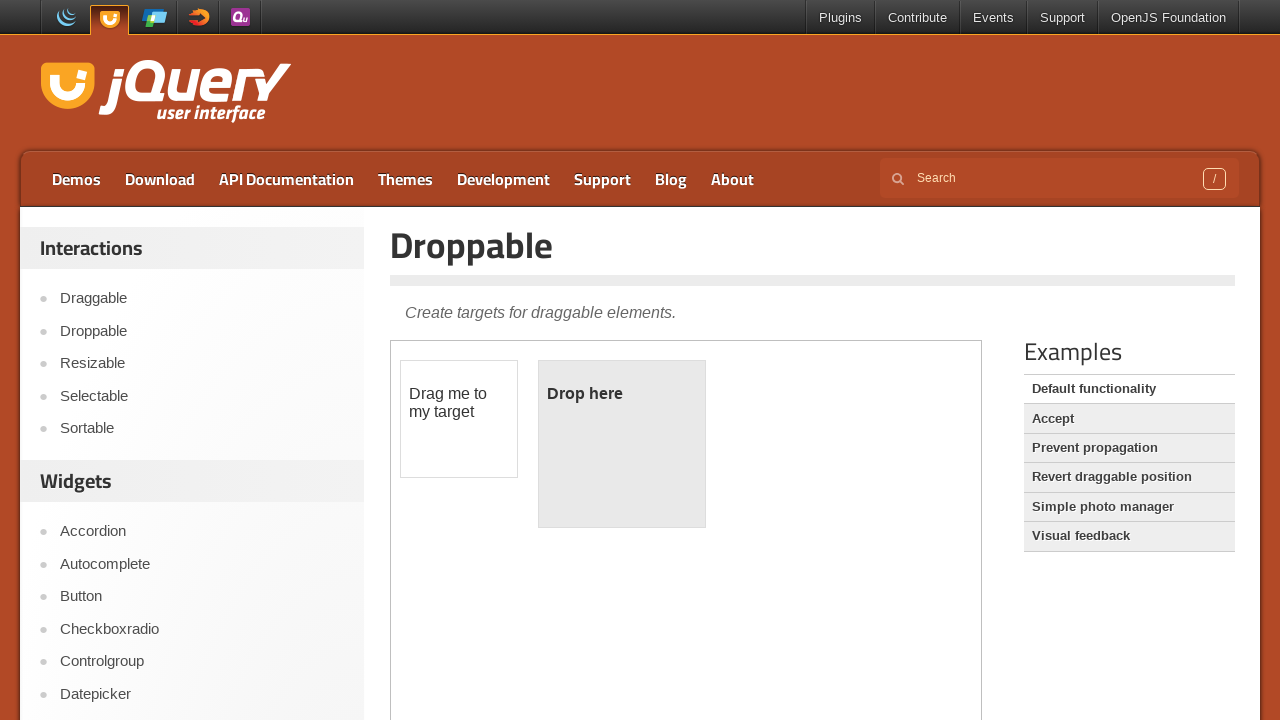

Located the demo iframe containing drag-and-drop elements
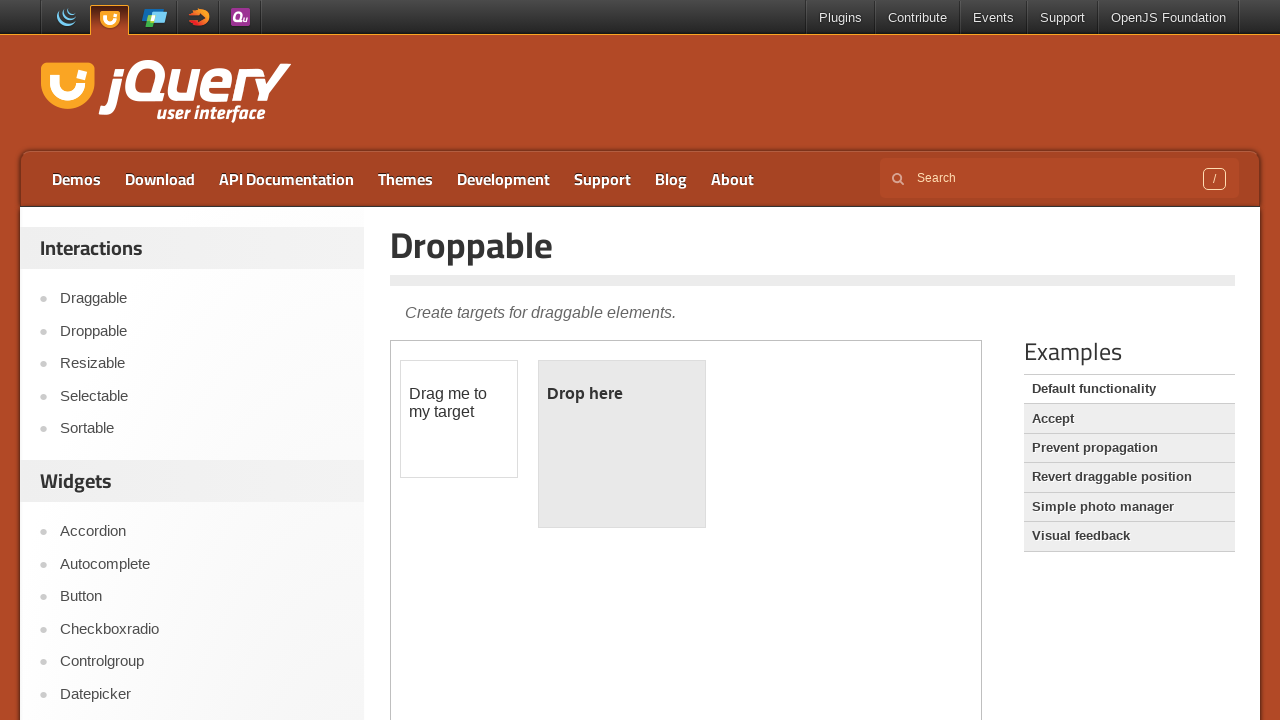

Located the draggable element
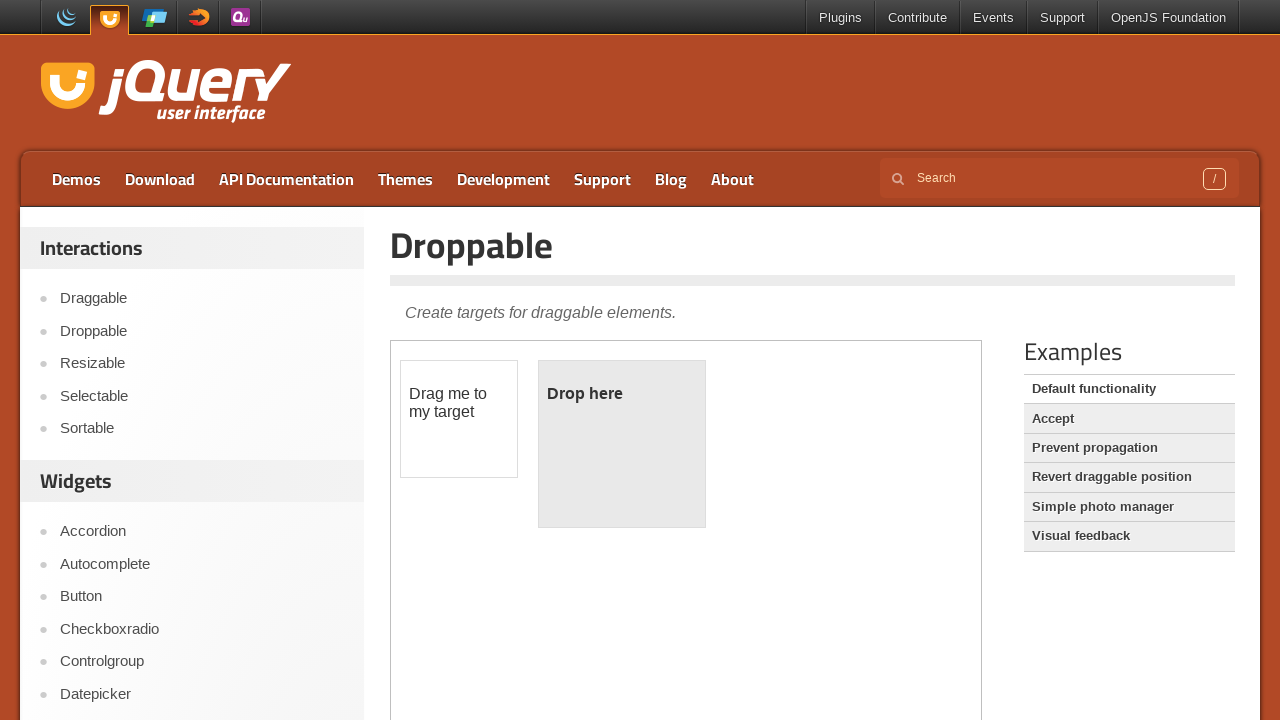

Located the droppable target area
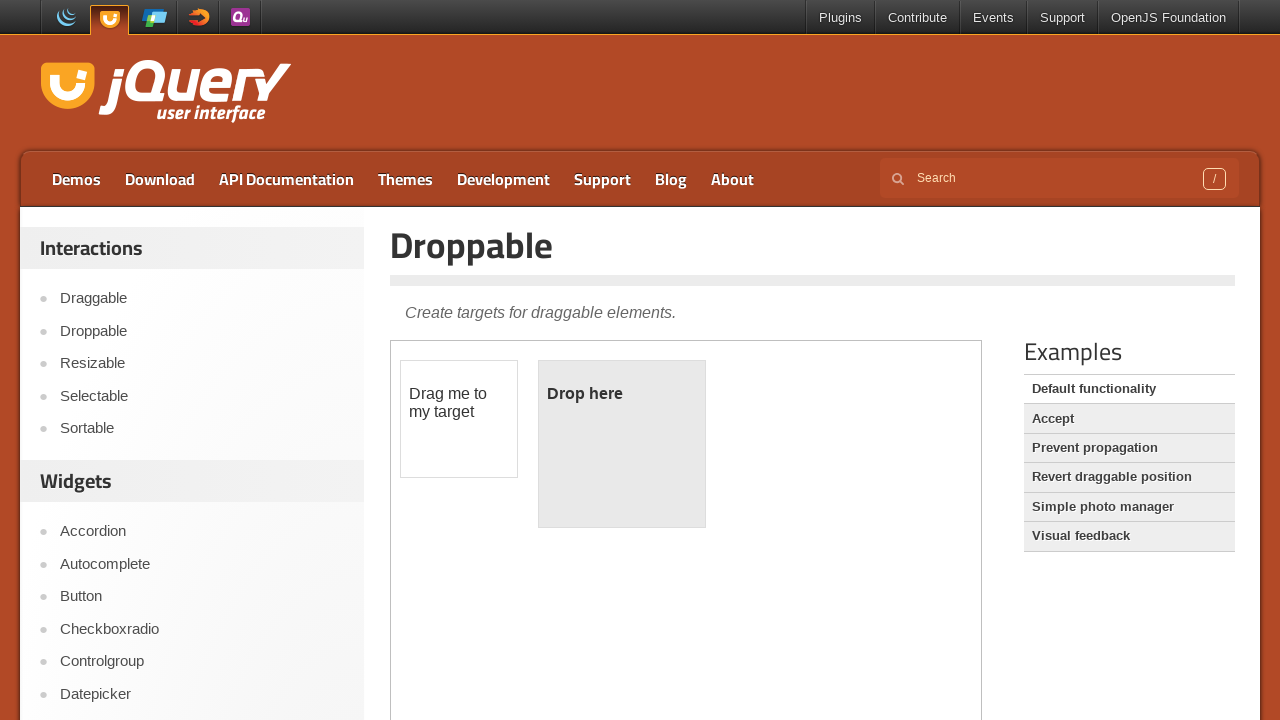

Dragged the element into the droppable target area at (622, 444)
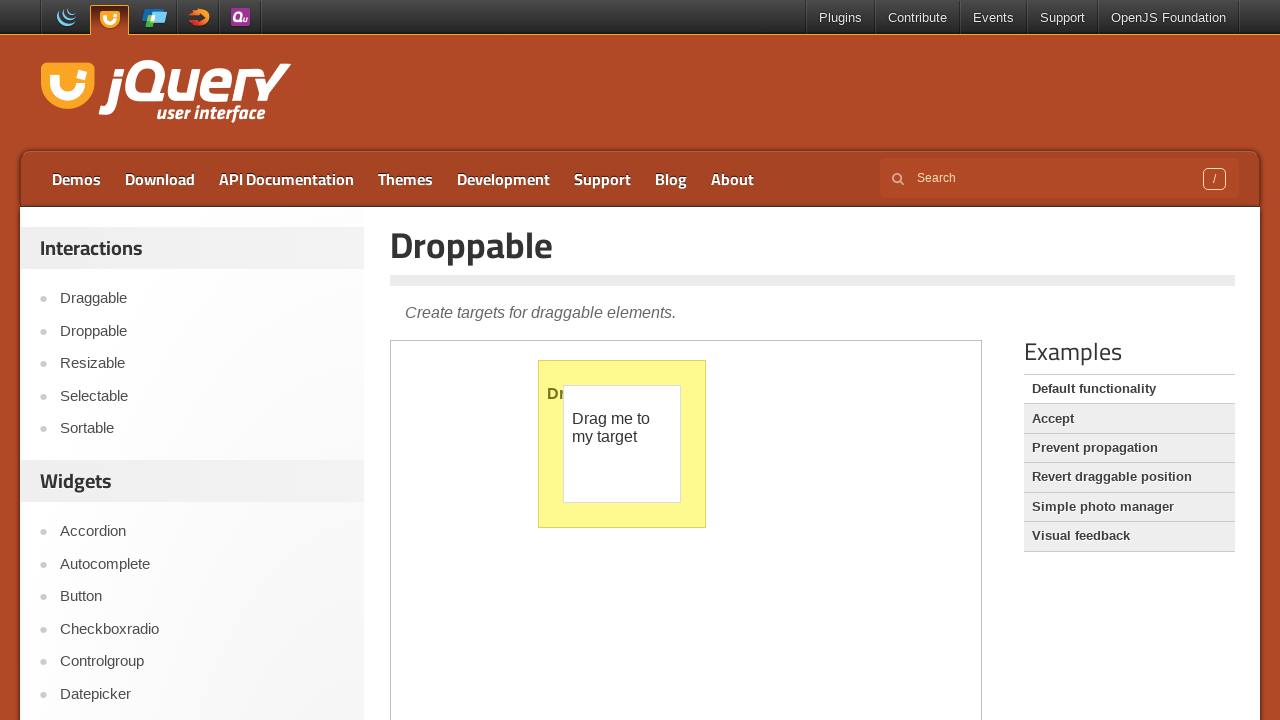

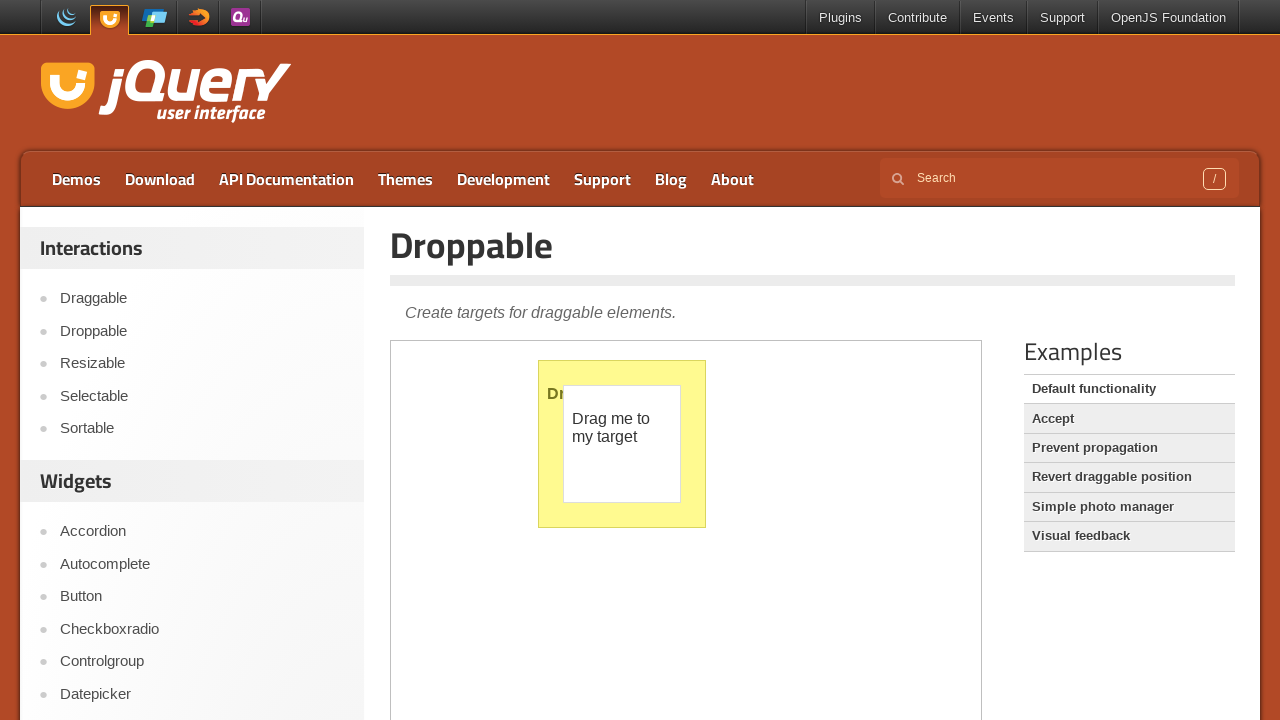